Navigates to the OrangeHRM demo login page and clicks on the "OrangeHRM, Inc" link, which likely opens the company's main website.

Starting URL: https://opensource-demo.orangehrmlive.com/web/index.php/auth/login

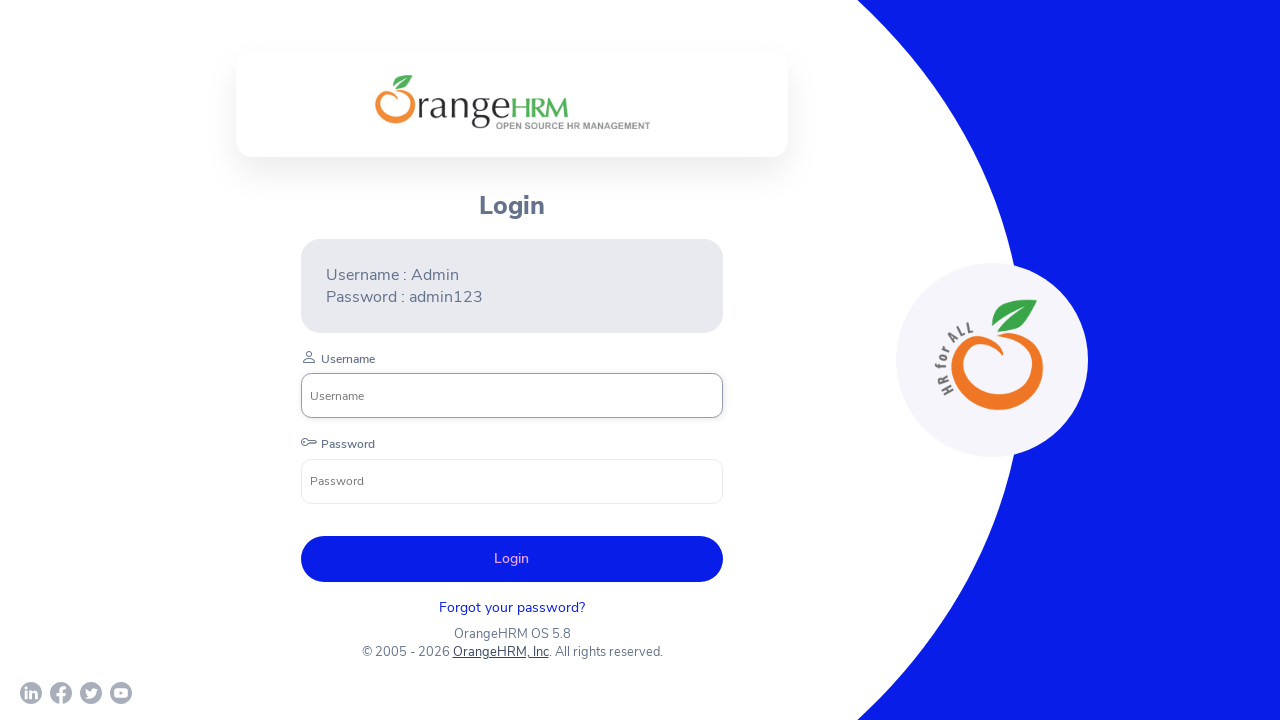

Navigated to OrangeHRM demo login page
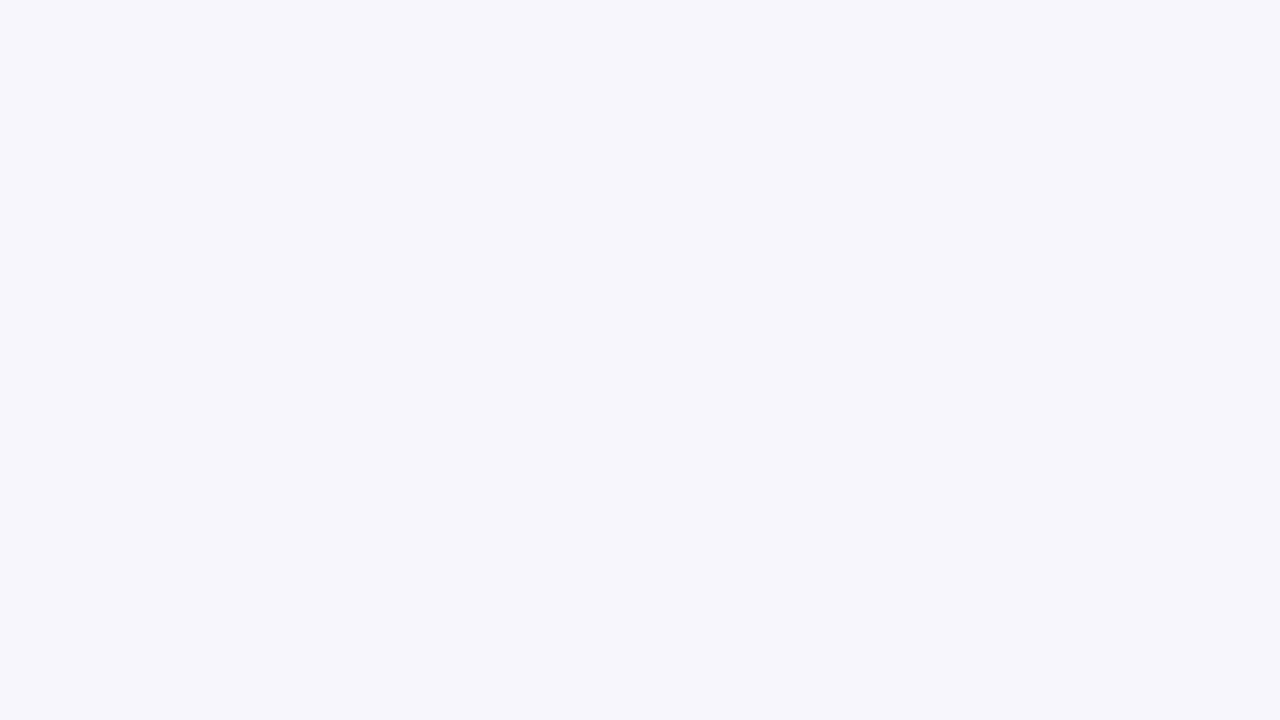

Clicked on the 'OrangeHRM, Inc' link to open company's main website at (497, 647) on text=OrangeHRM, Inc
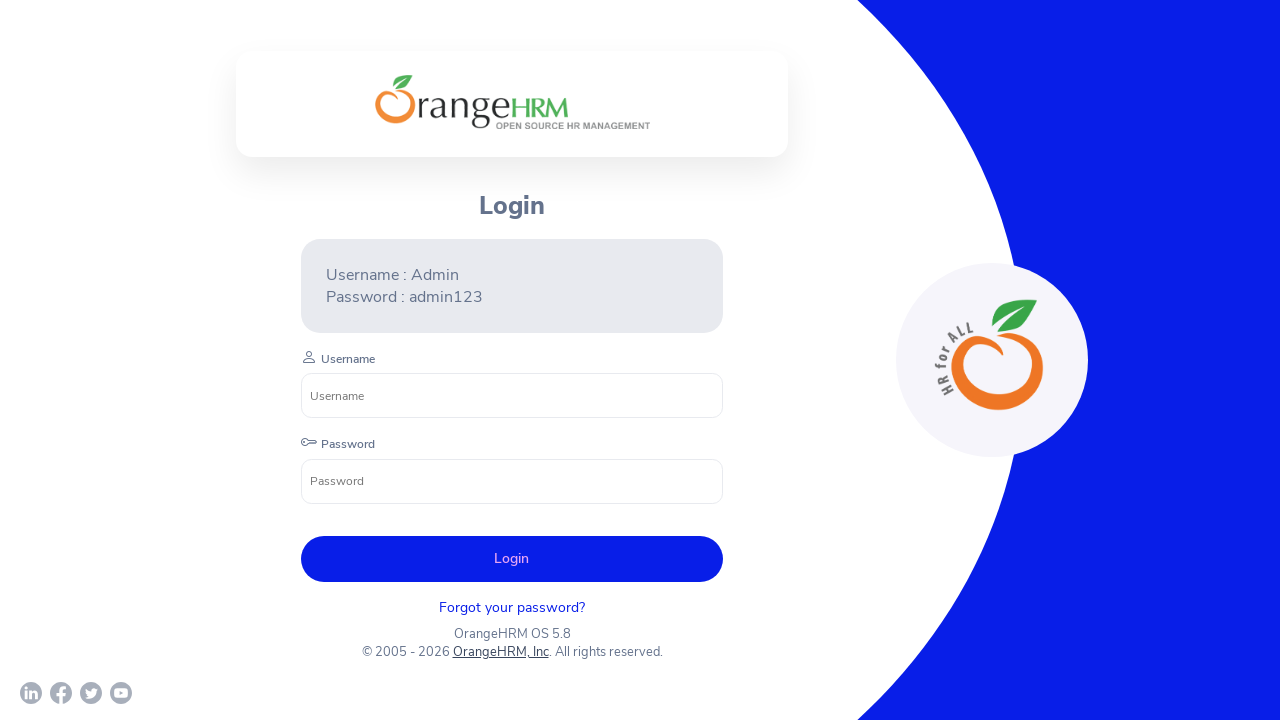

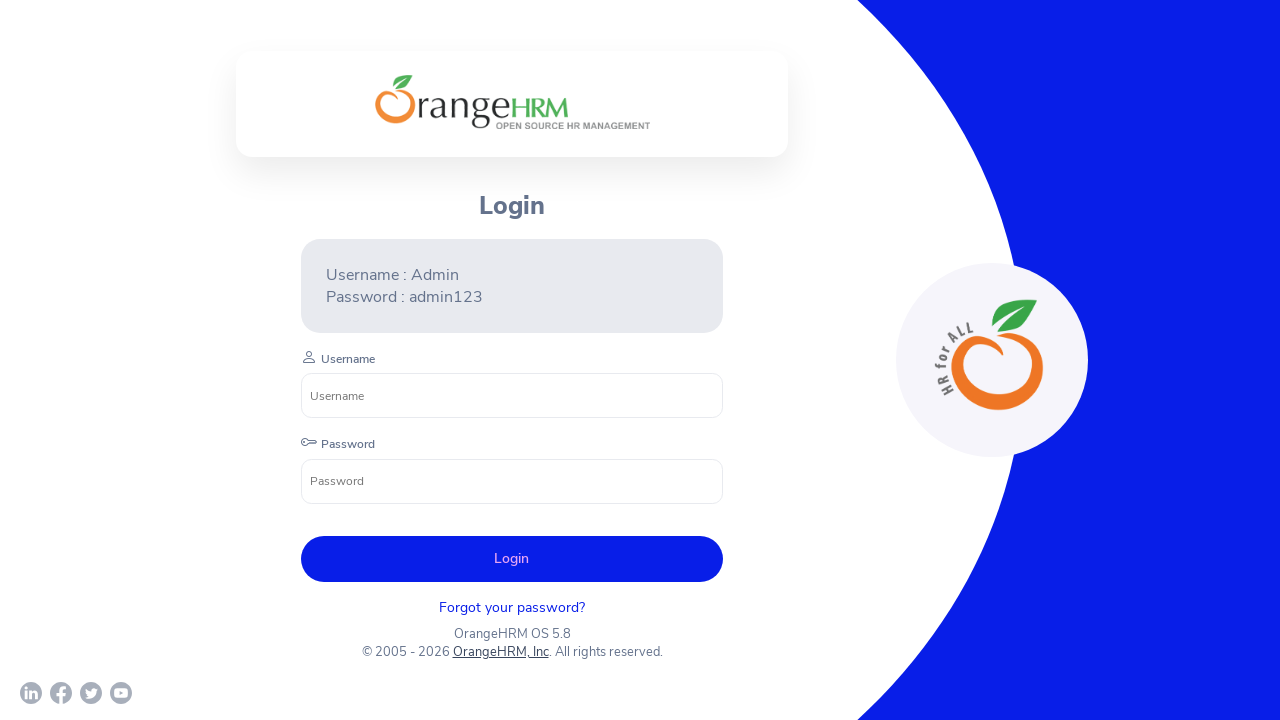